Tests dropdown selection functionality by selecting an option and verifying the selected value

Starting URL: https://the-internet.herokuapp.com/dropdown

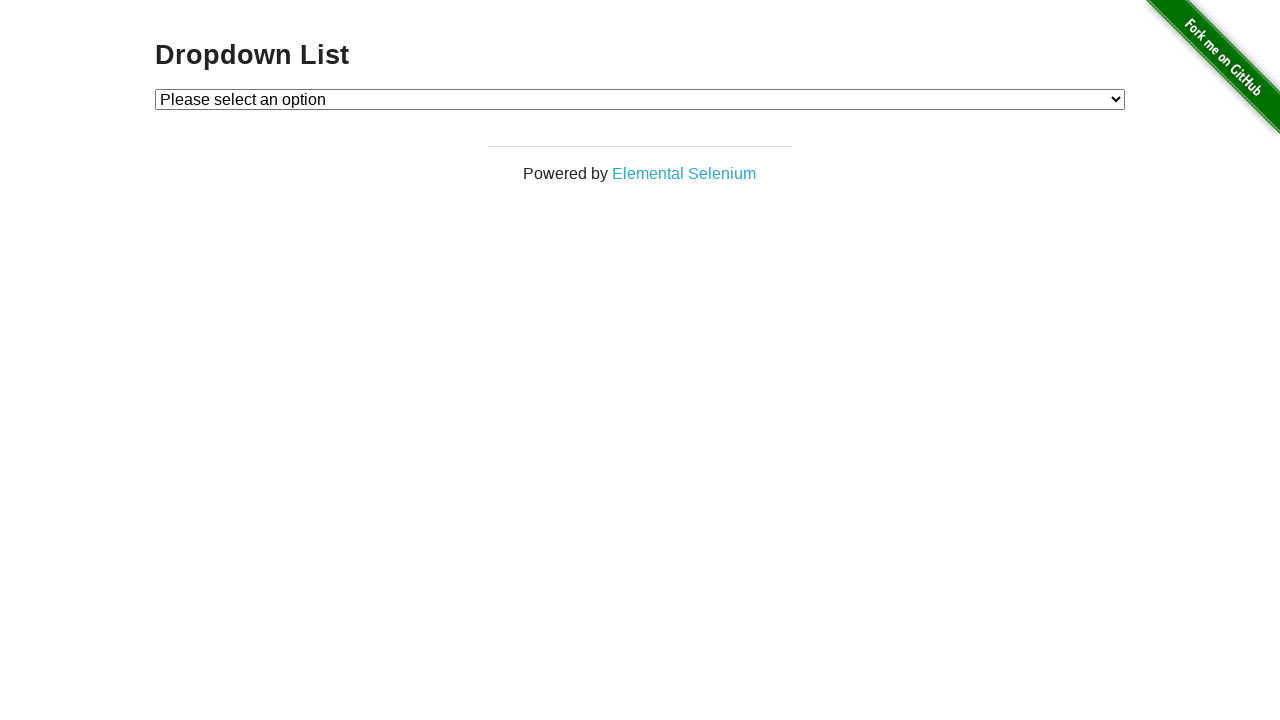

Selected 'Option 1' from dropdown menu on #dropdown
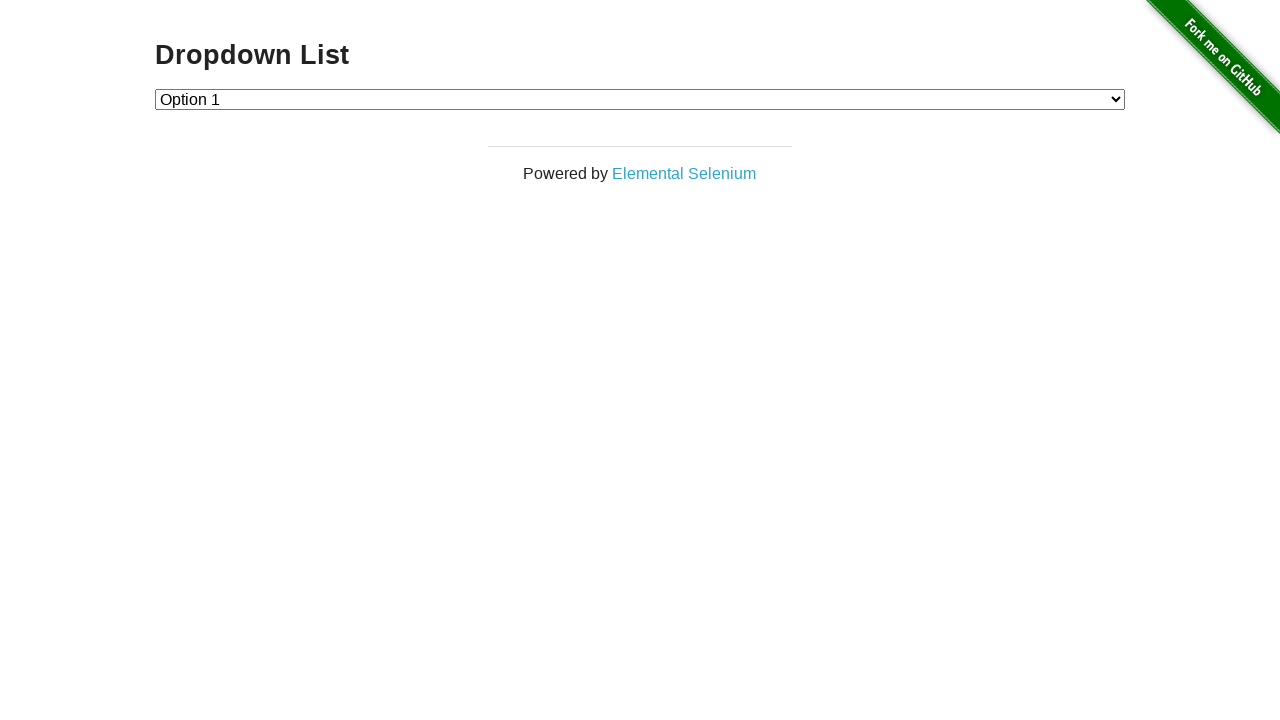

Verified dropdown element is present after selection
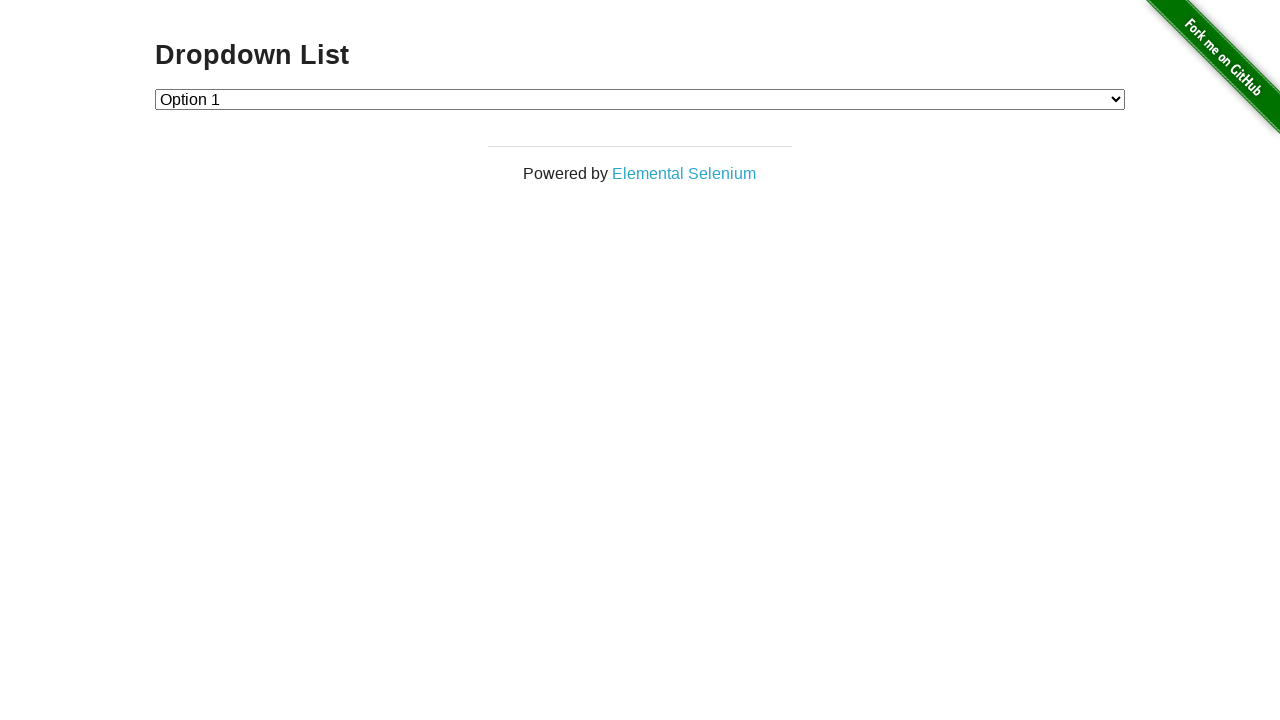

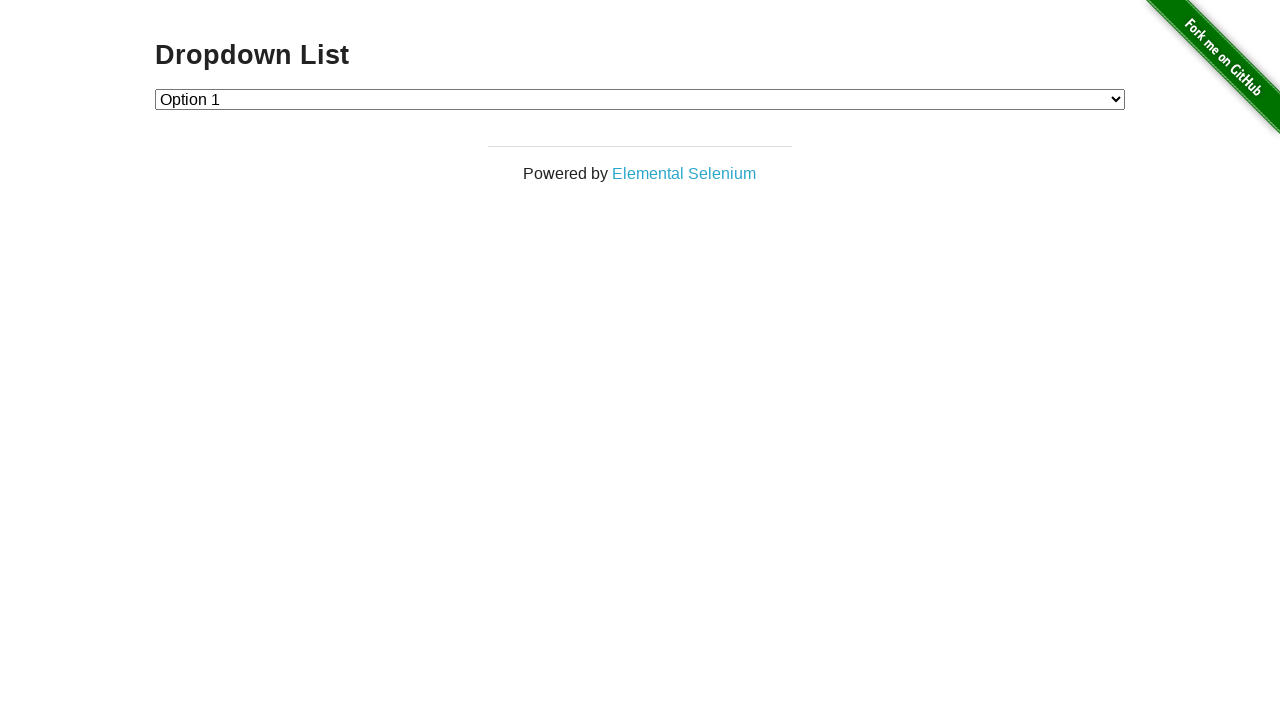